Tests autocomplete/autosuggestion field by typing a query and selecting a suggestion from the dropdown

Starting URL: https://www.rahulshettyacademy.com/AutomationPractice/

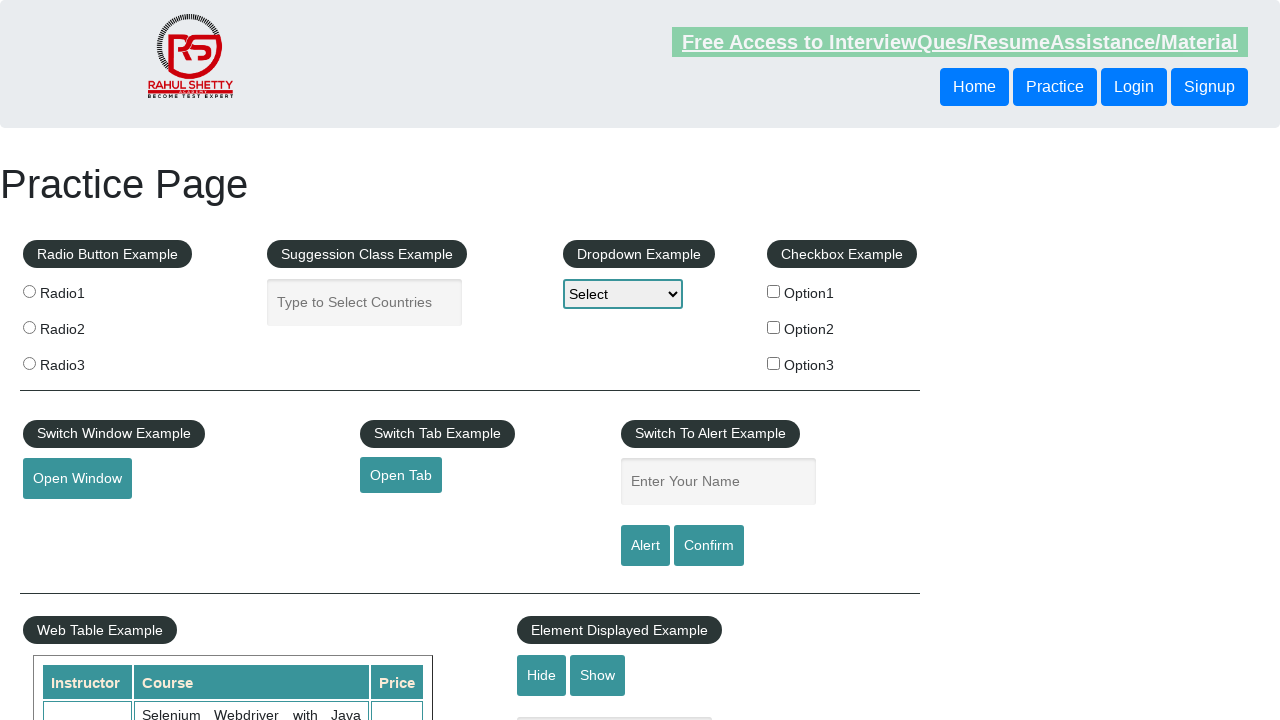

Filled autosuggestion field with 'ar' on input[placeholder='Type to Select Countries']
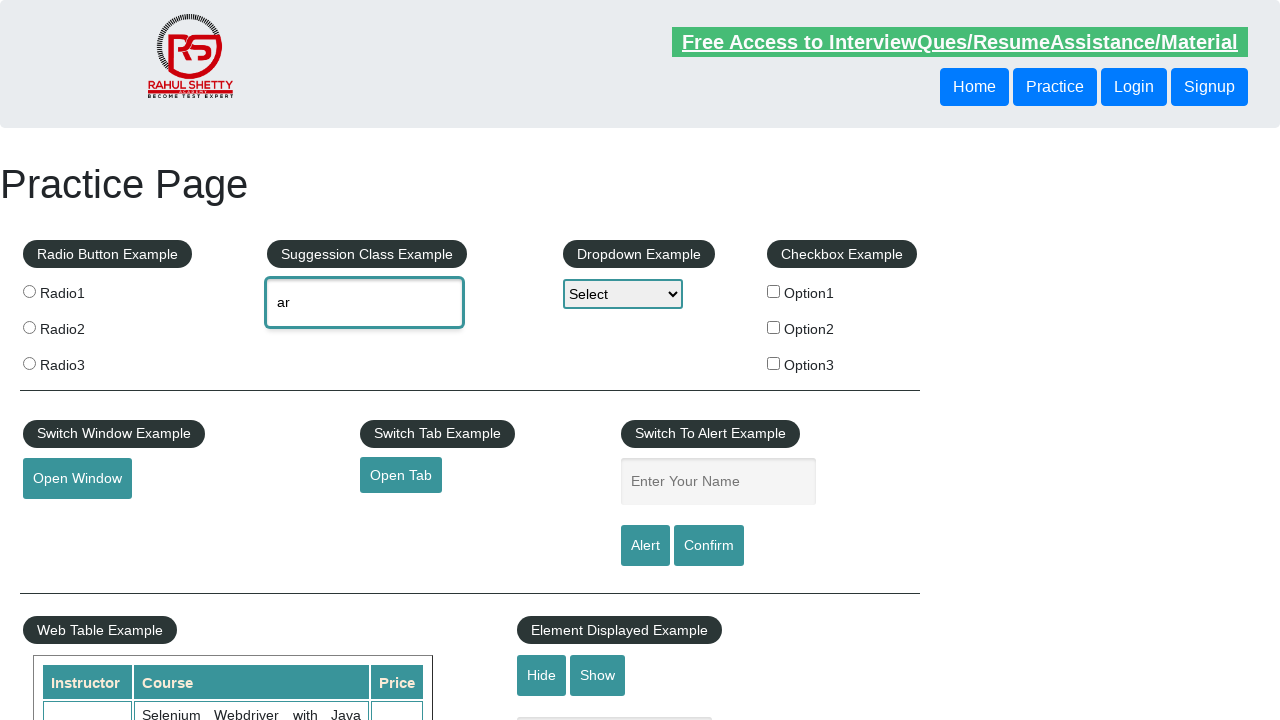

Autocomplete suggestions dropdown appeared
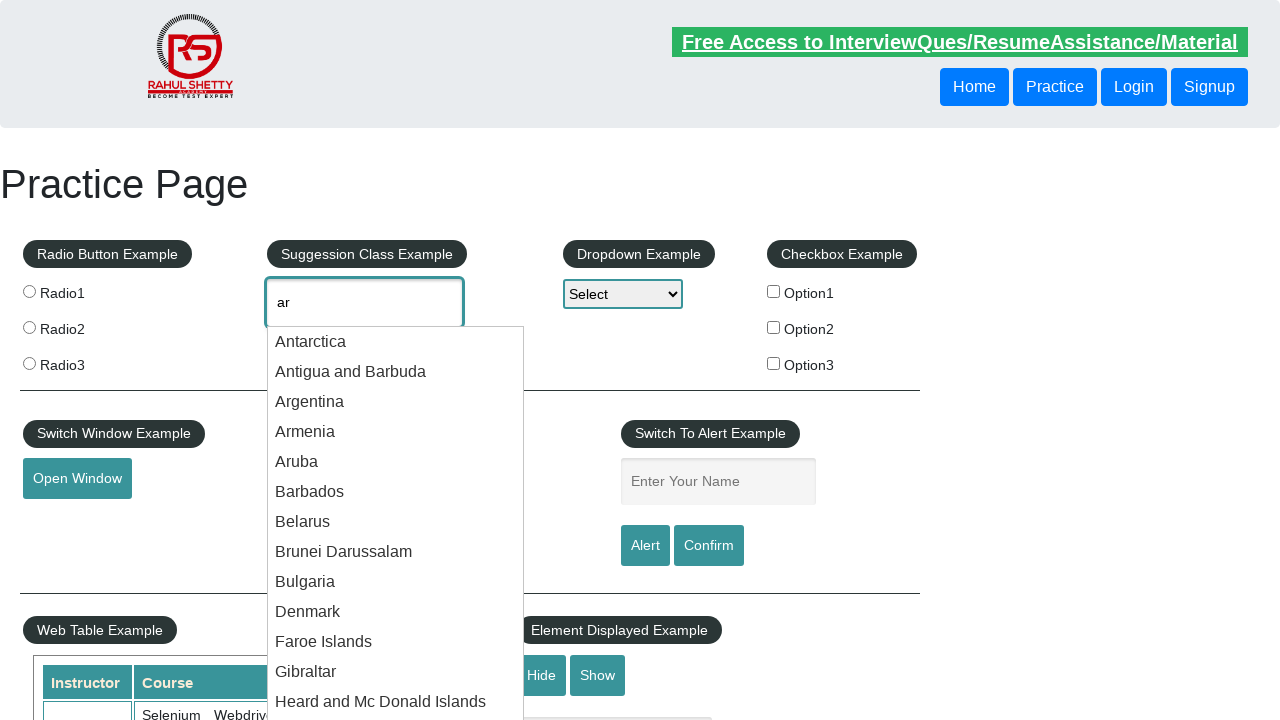

Selected 'Armenia' from autosuggestion dropdown at (396, 432) on xpath=//ul[@id='ui-id-1']//li//div[contains(text(), 'Armenia')]
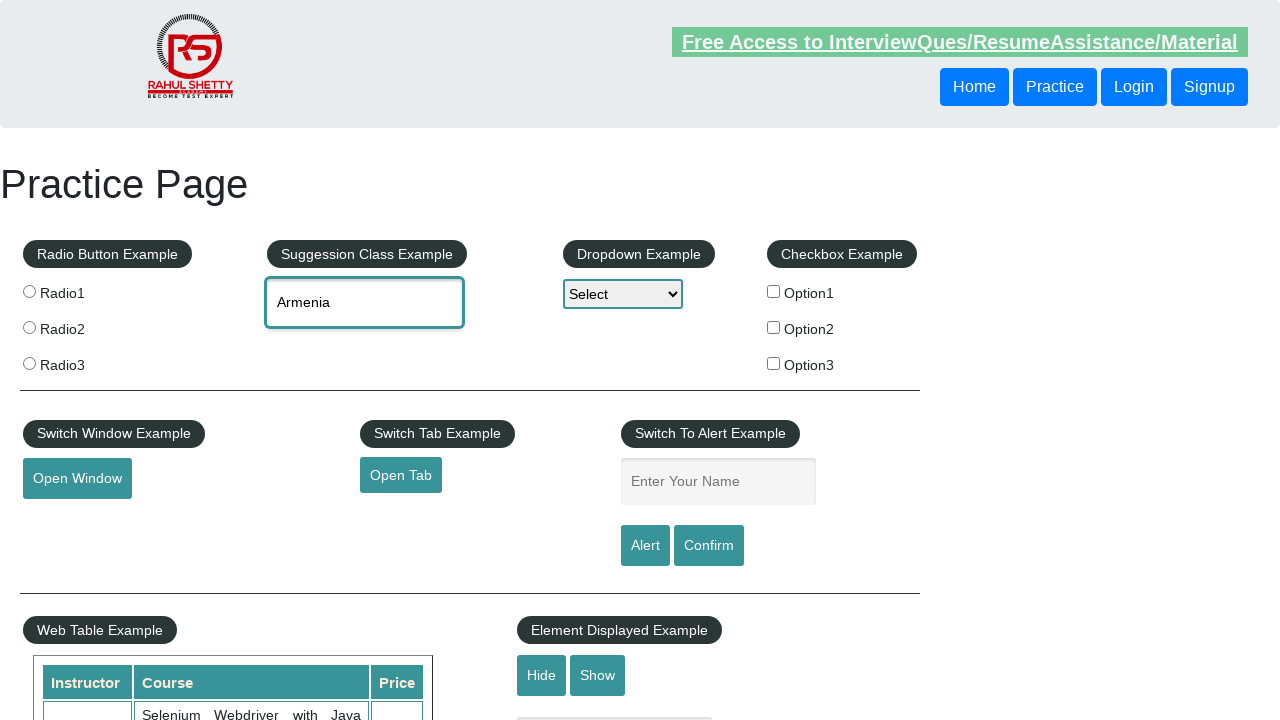

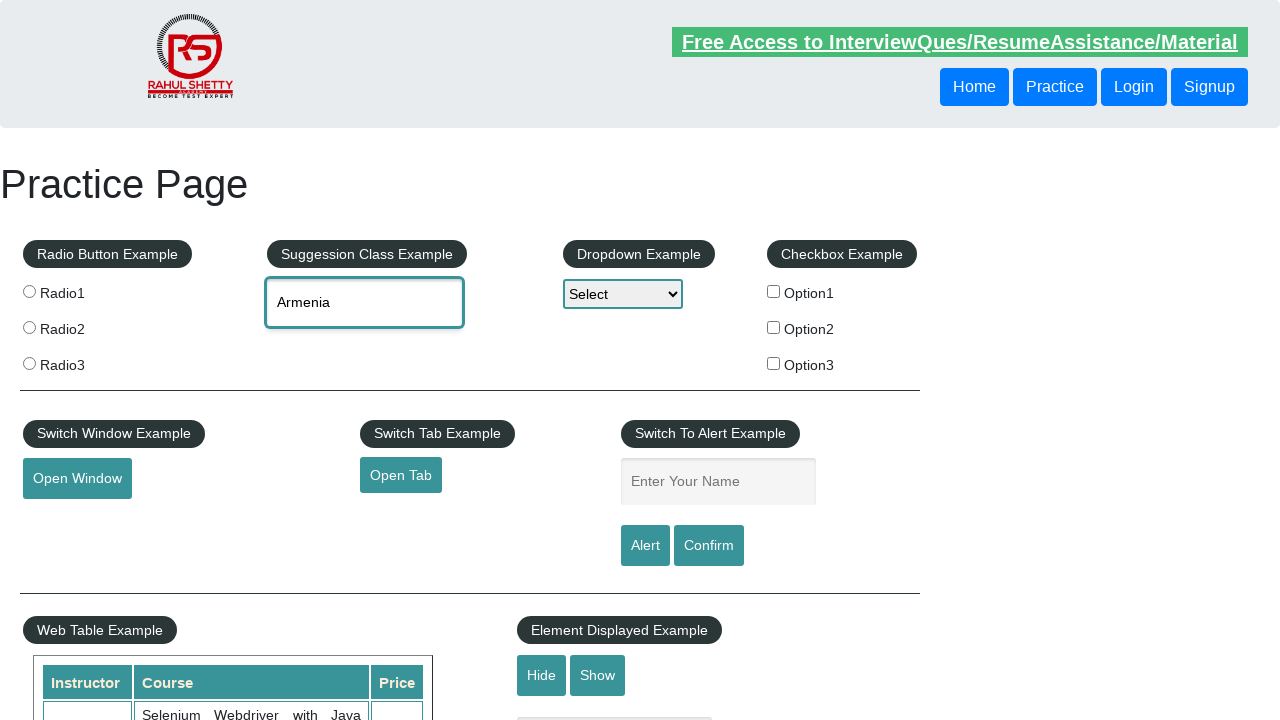